Tests dynamic table functionality by clicking to expand the data input section, entering JSON data with person records, refreshing the table, and verifying the table displays the entered data correctly.

Starting URL: https://testpages.herokuapp.com/styled/tag/dynamic-table.html

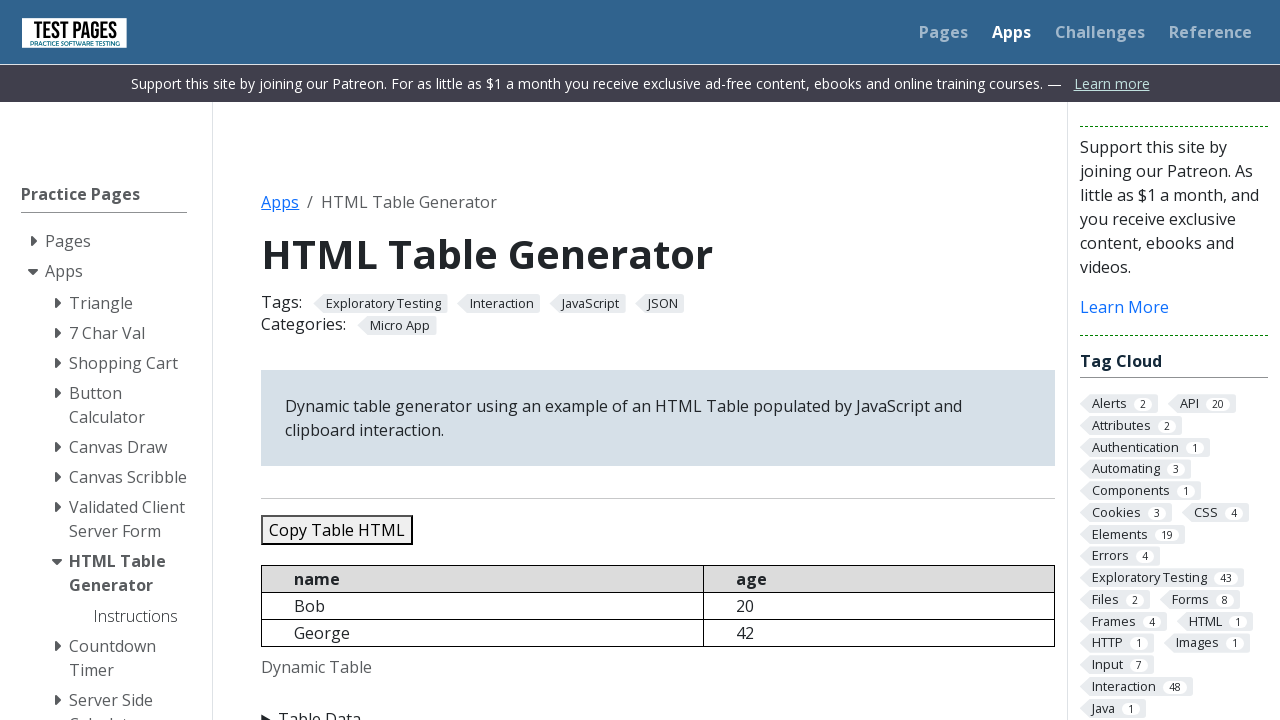

Clicked Table Data button to expand the input section at (658, 708) on xpath=//summary[text()='Table Data']
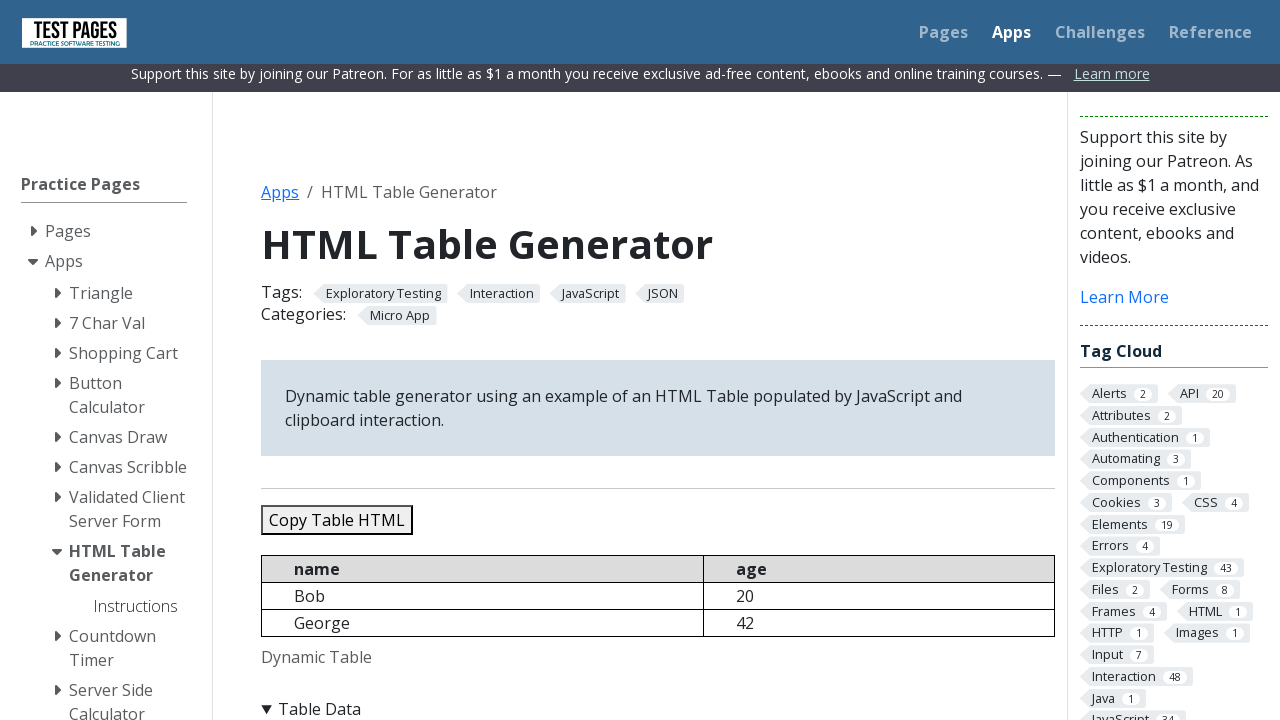

Cleared the JSON data textbox on #jsondata
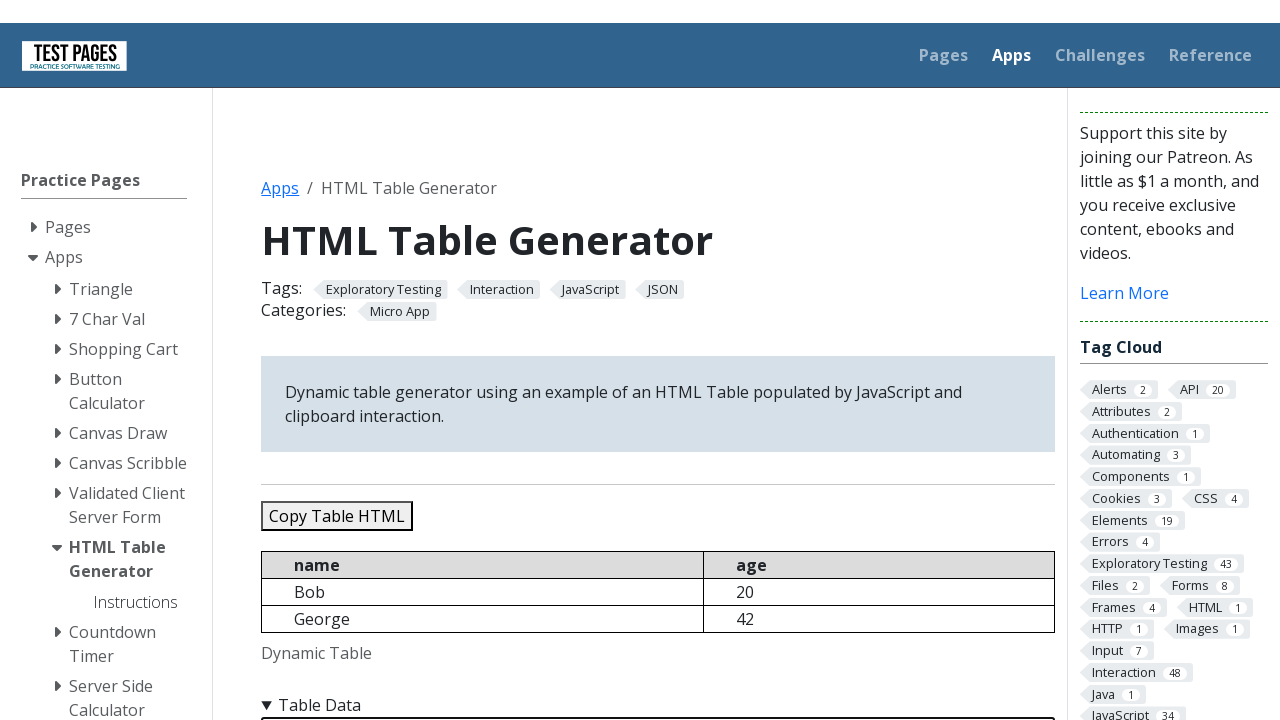

Entered JSON data with 5 person records into the textbox on #jsondata
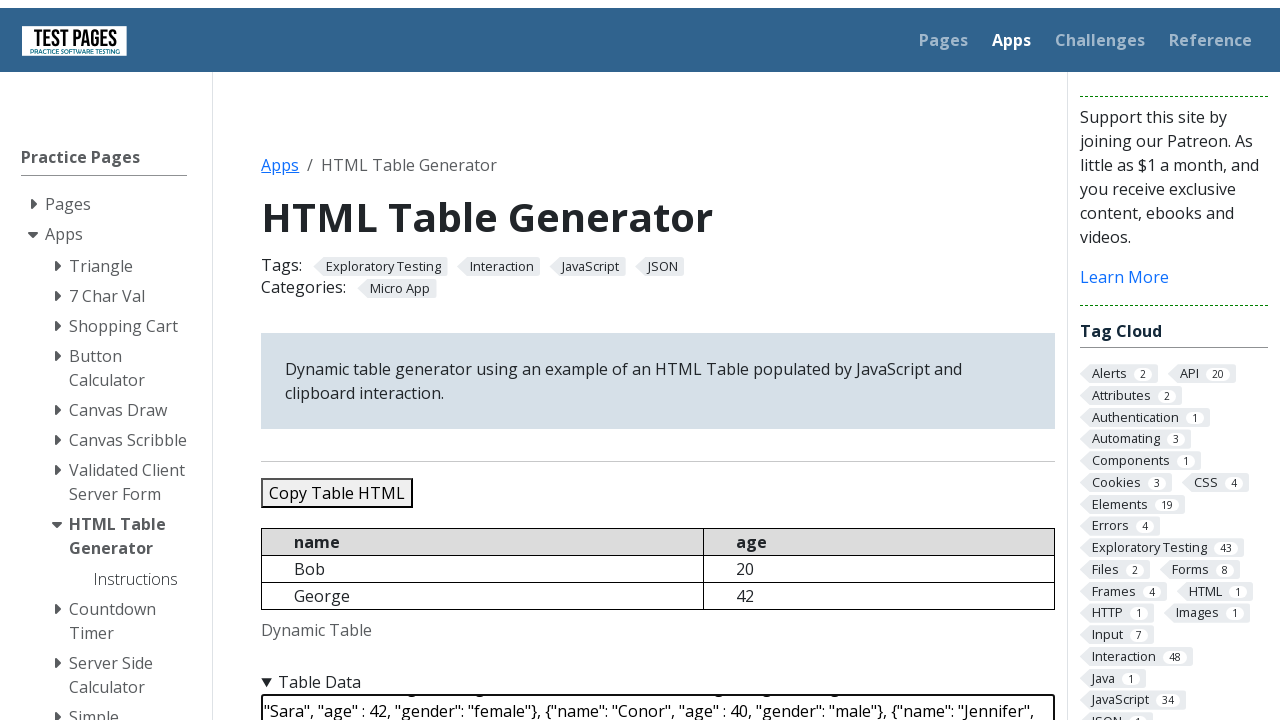

Clicked Refresh Table button to update the dynamic table at (359, 360) on #refreshtable
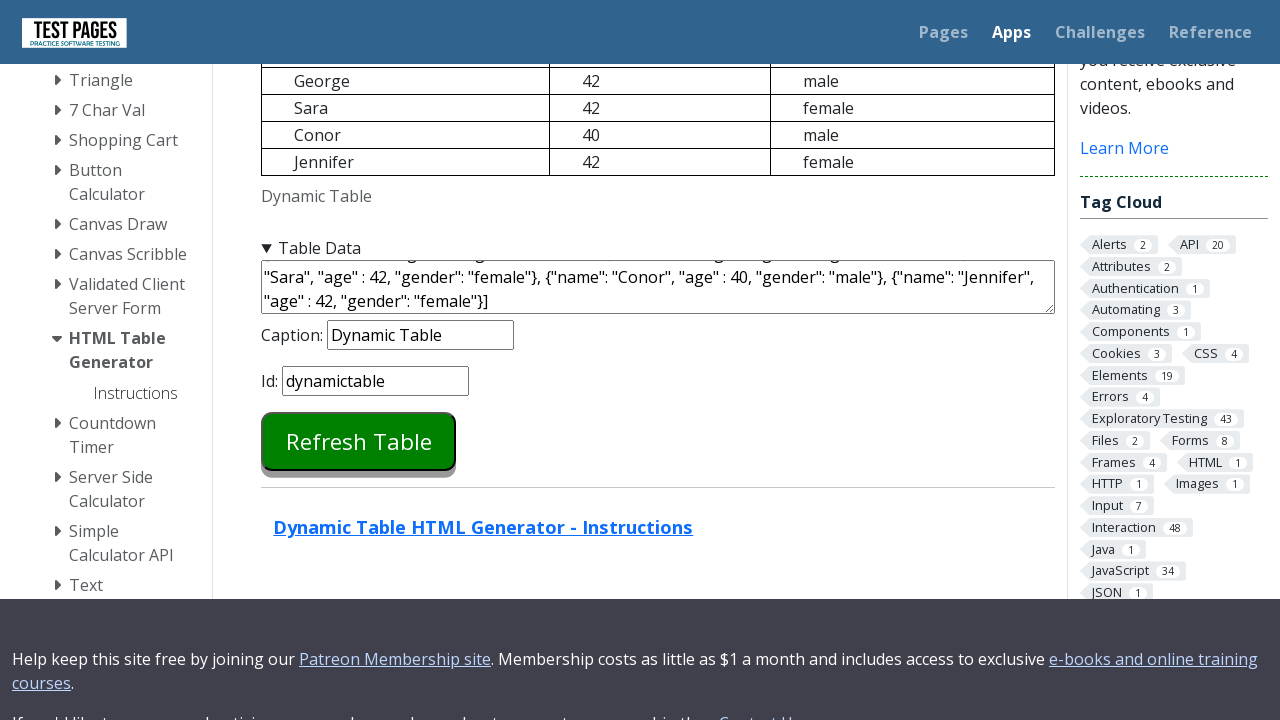

Dynamic table loaded and ready
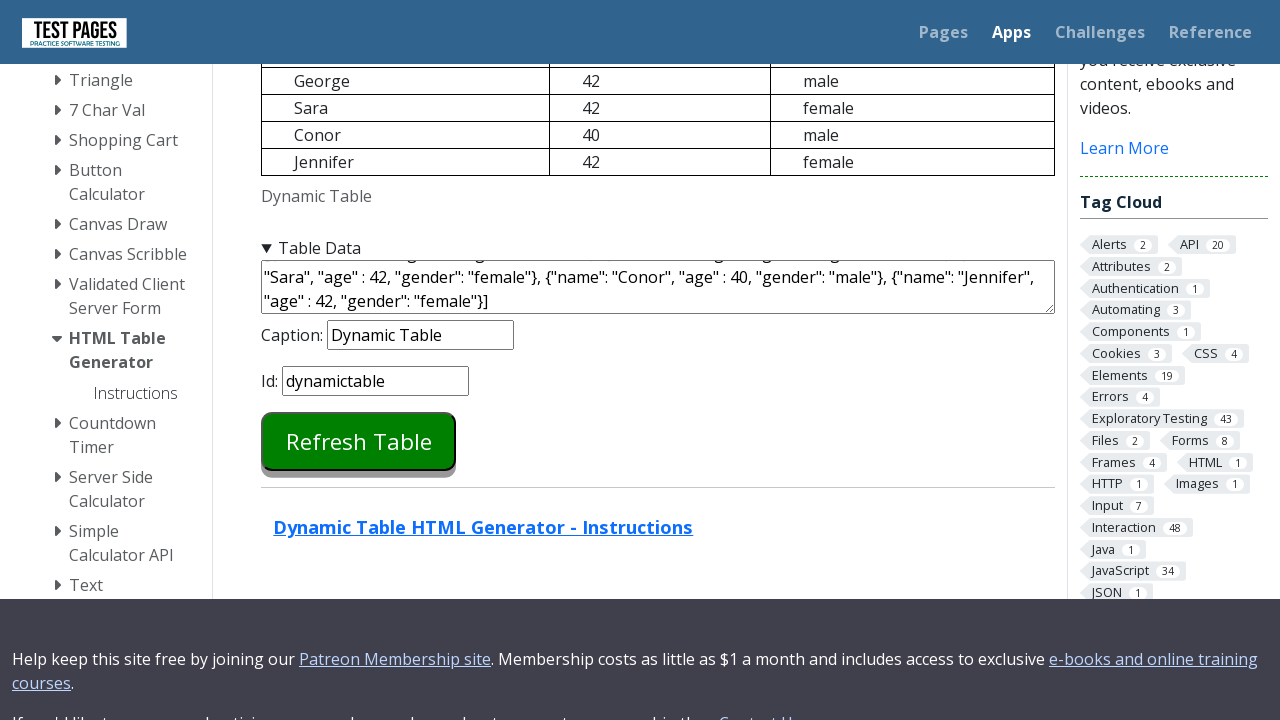

Verified table contains 'Bob'
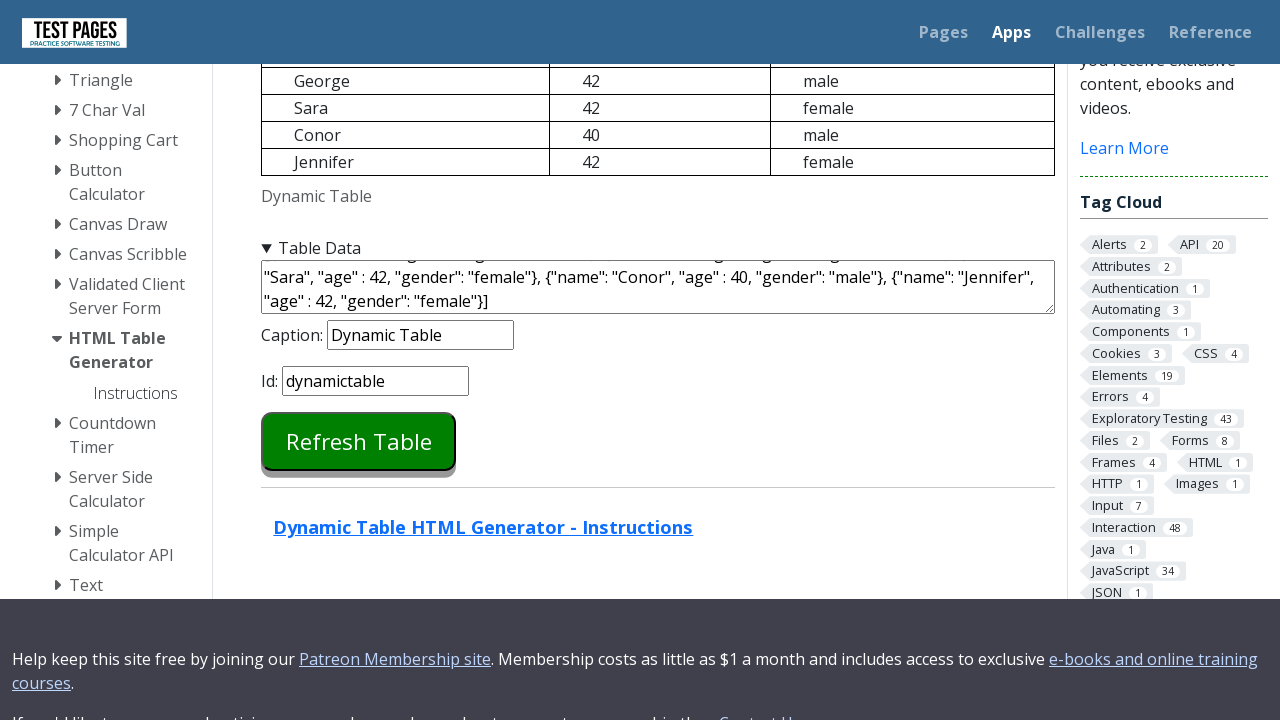

Verified table contains 'George'
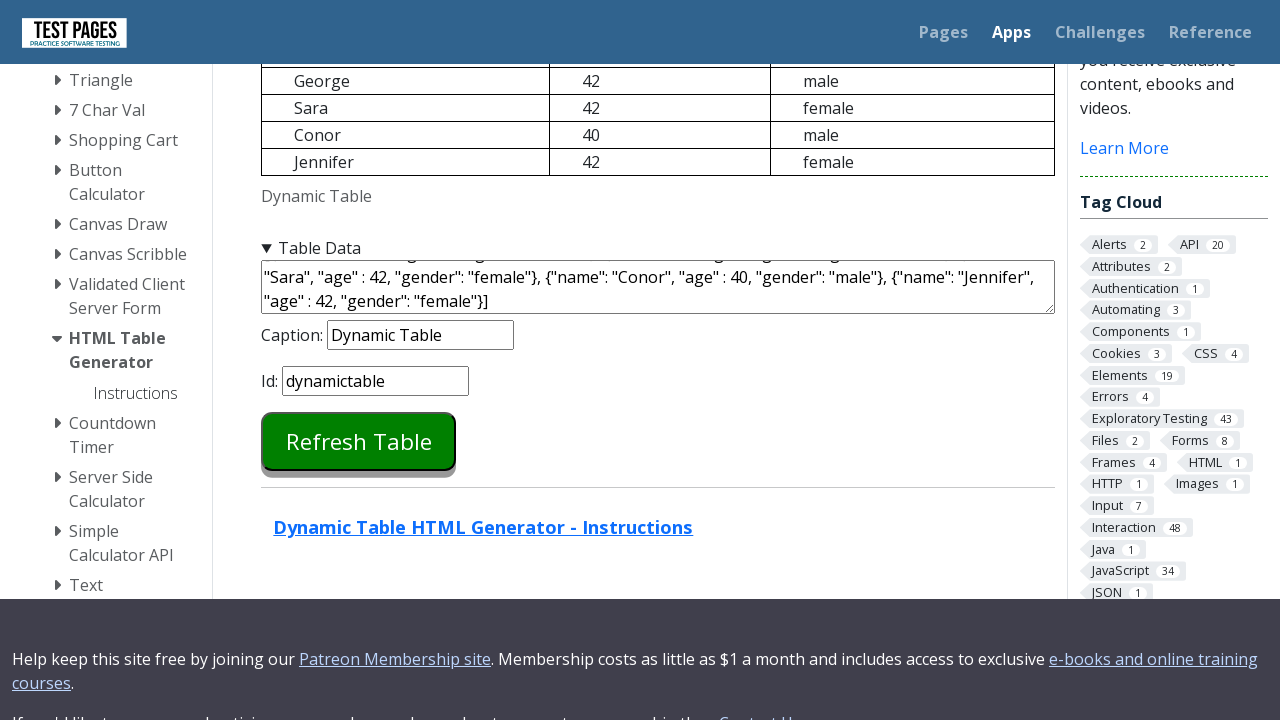

Verified table contains 'Sara'
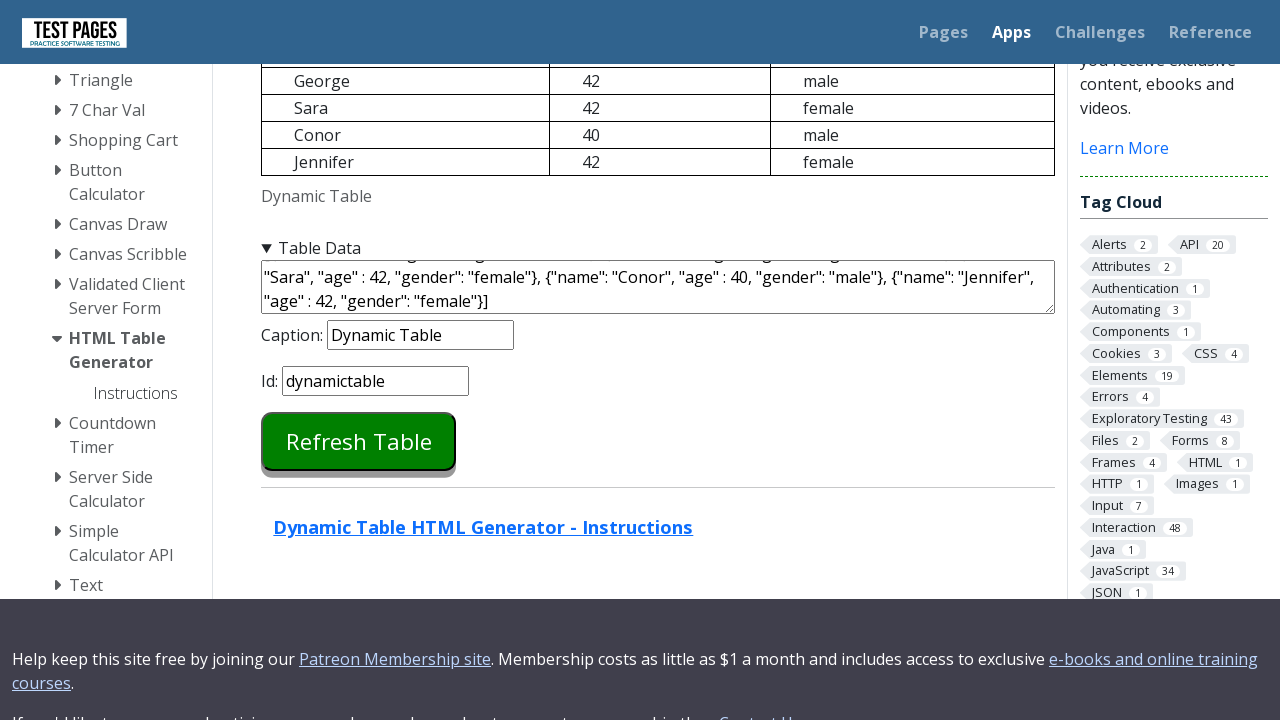

Verified table contains 'Conor'
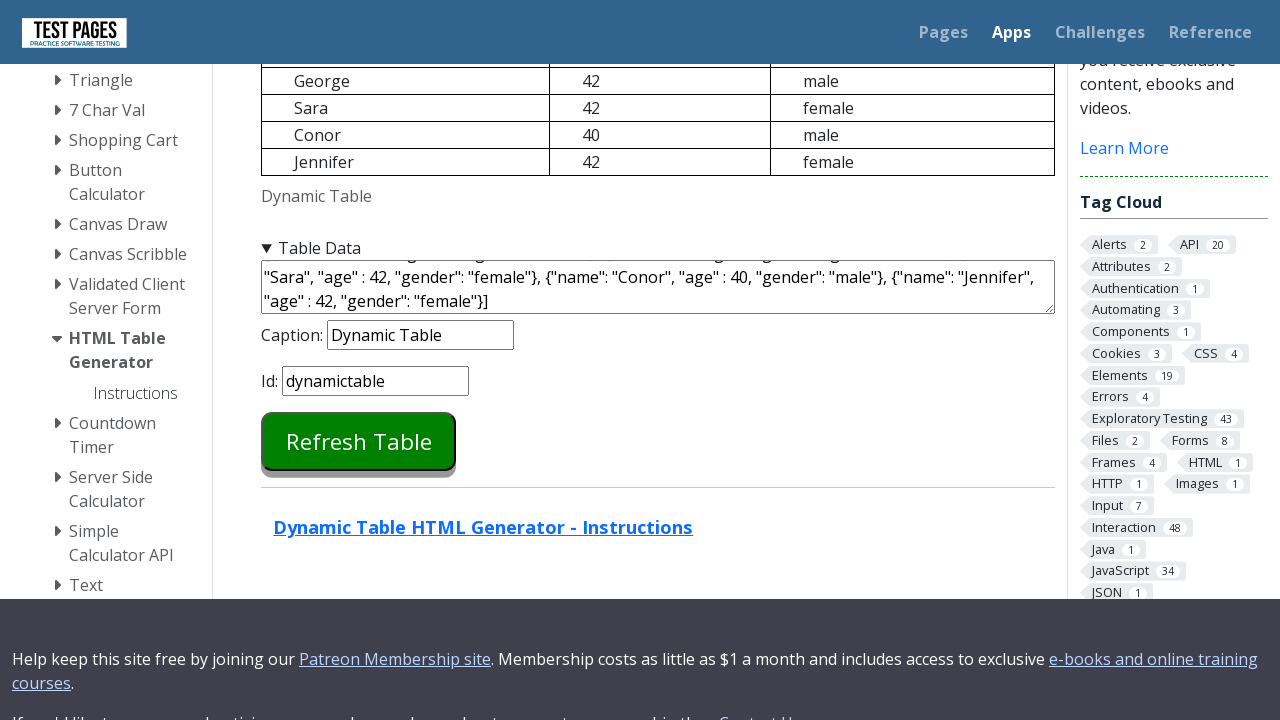

Verified table contains 'Jennifer'
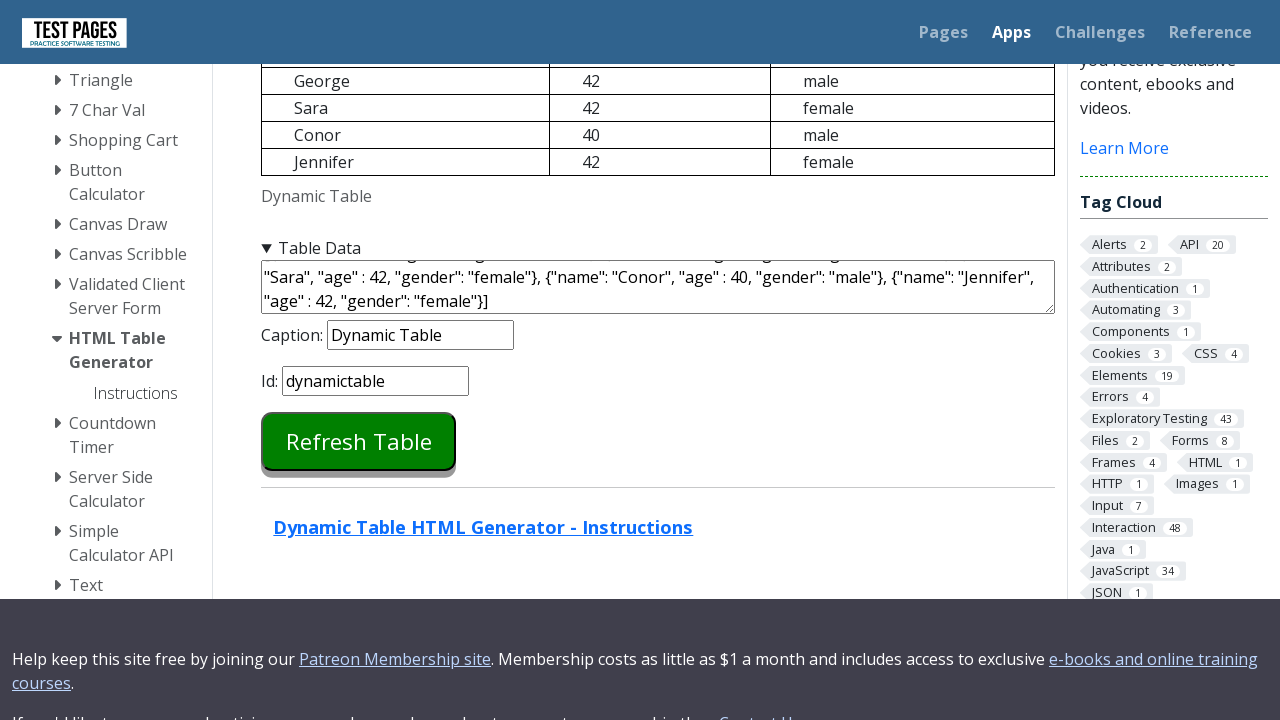

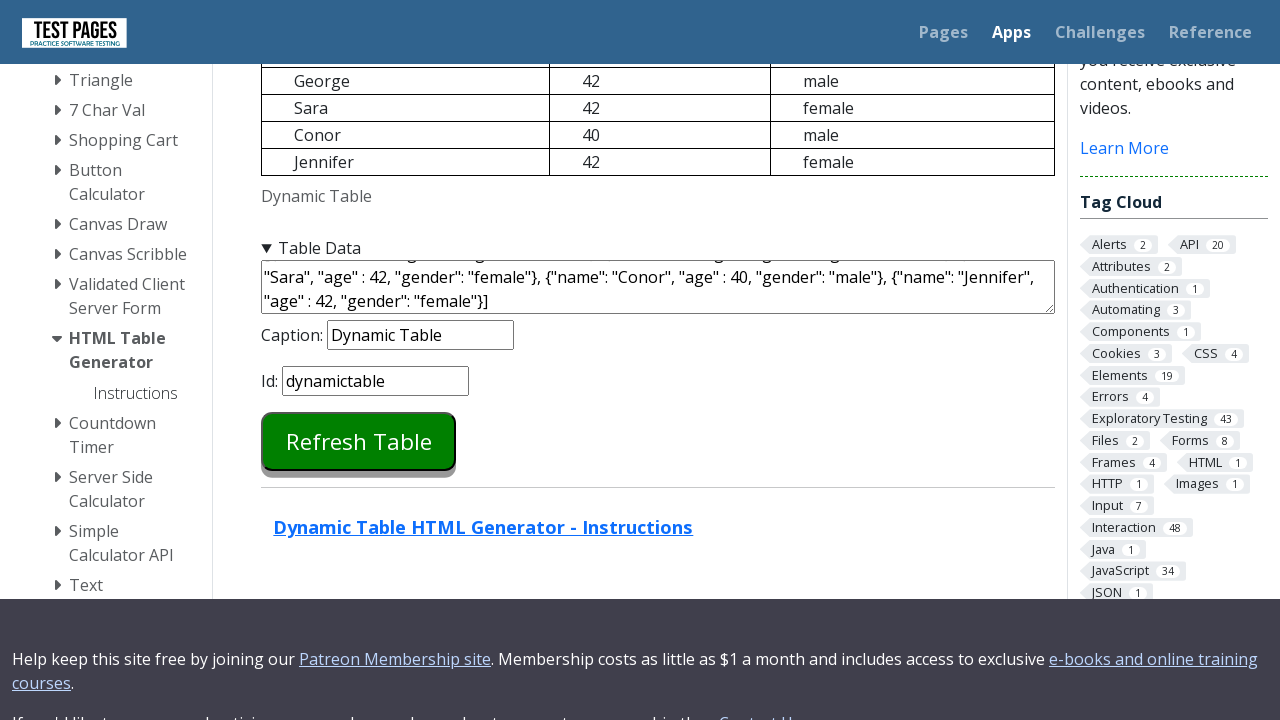